Tests window handling functionality by opening multiple tabs/windows, switching between them, and closing them in sequence

Starting URL: https://letcode.in/test

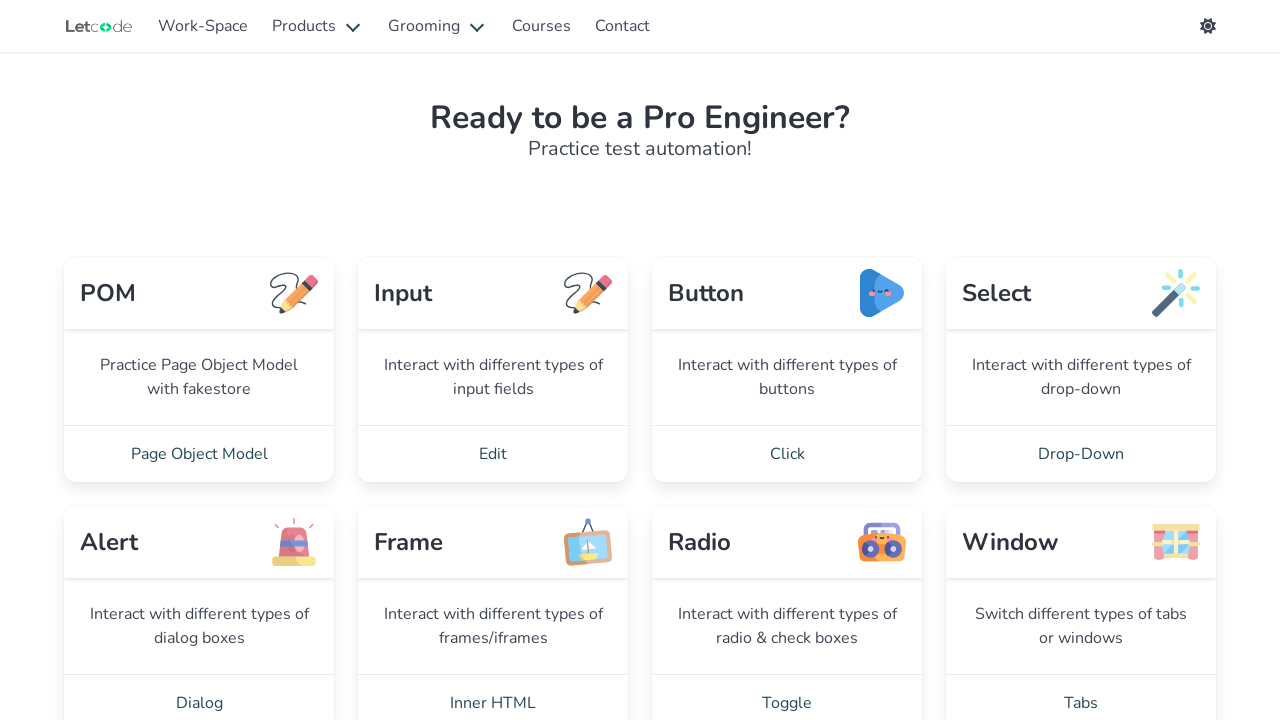

Clicked on Tabs link to navigate to window handling test page at (1081, 692) on xpath=//a[normalize-space()='Tabs']
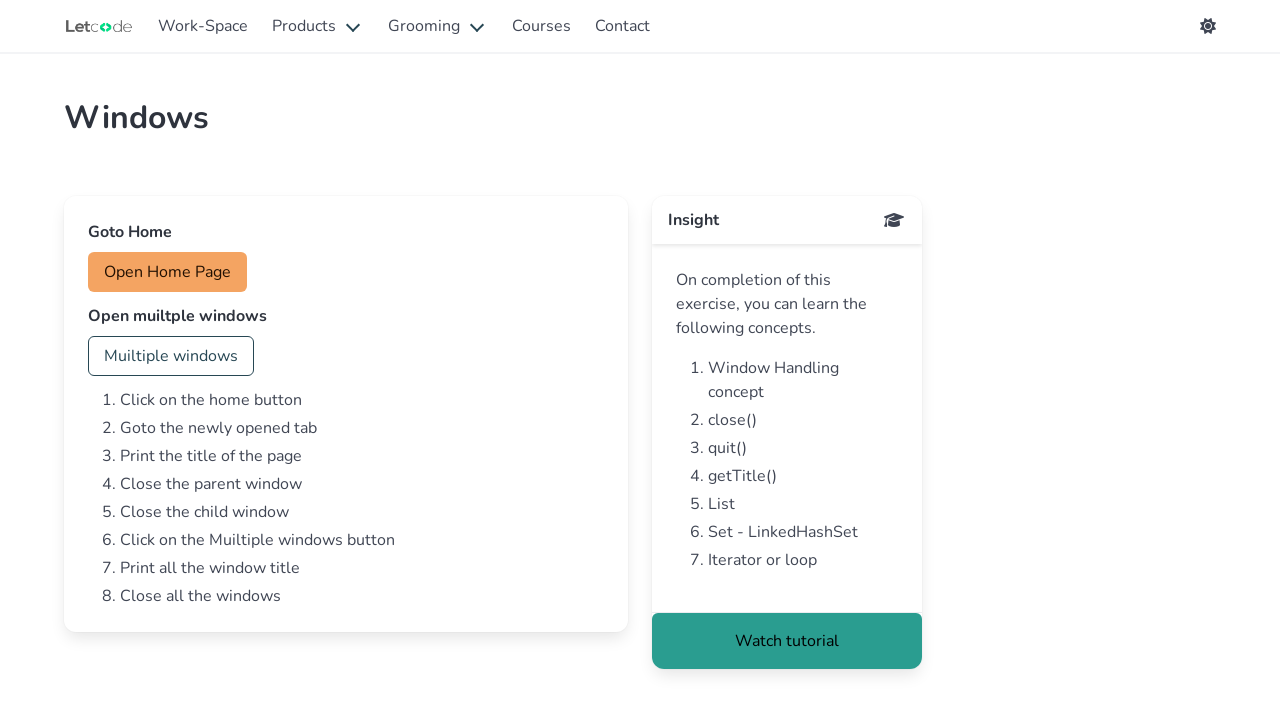

Stored reference to main page
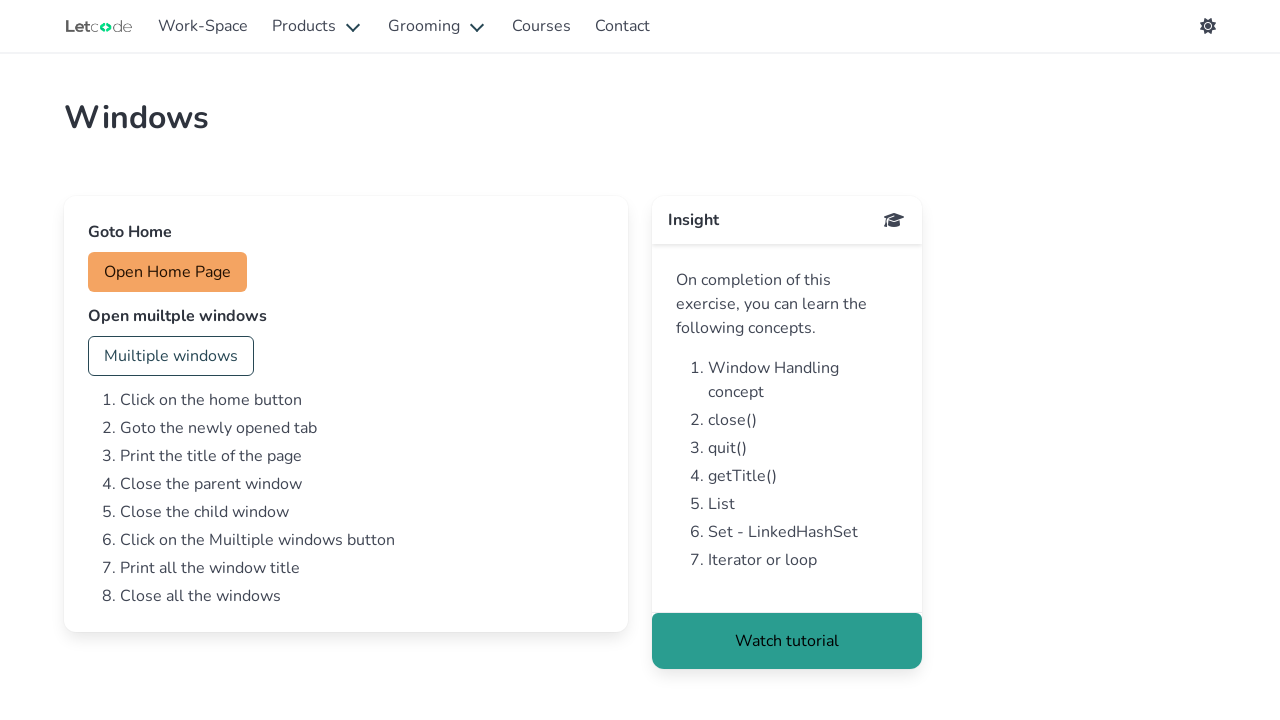

Opened new window/tab by clicking home button at (168, 272) on #home
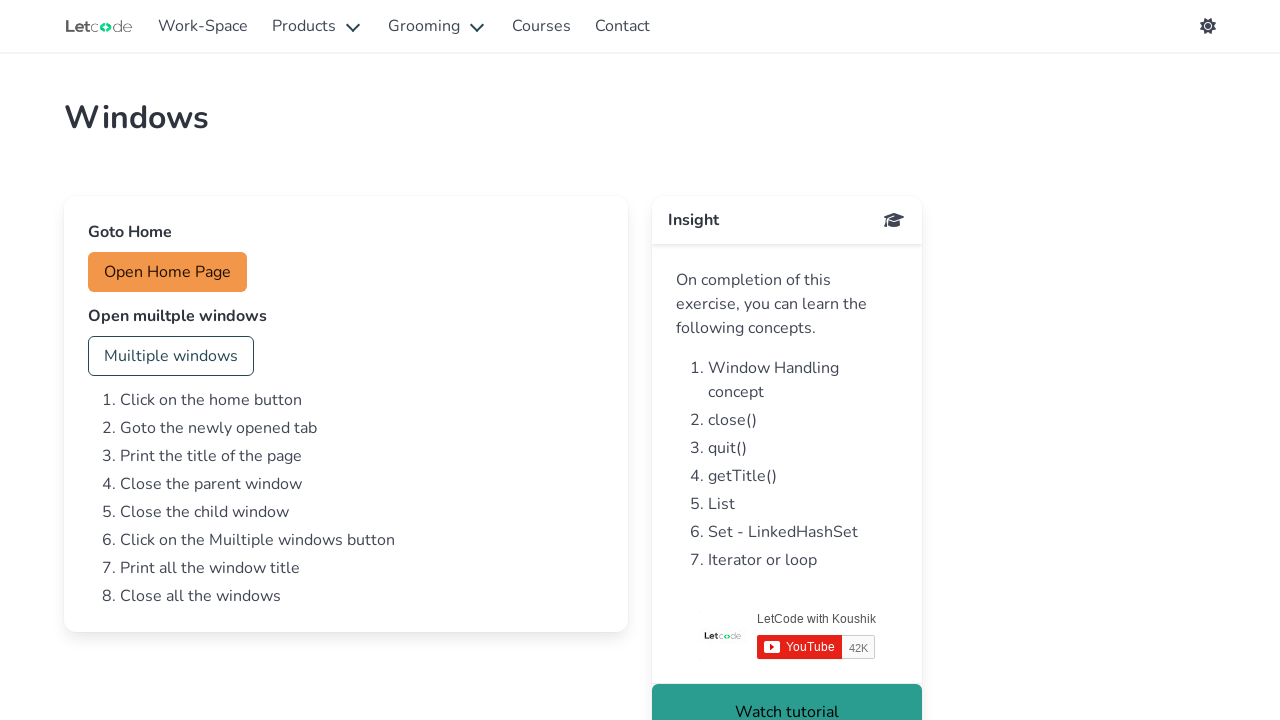

Closed the newly opened window
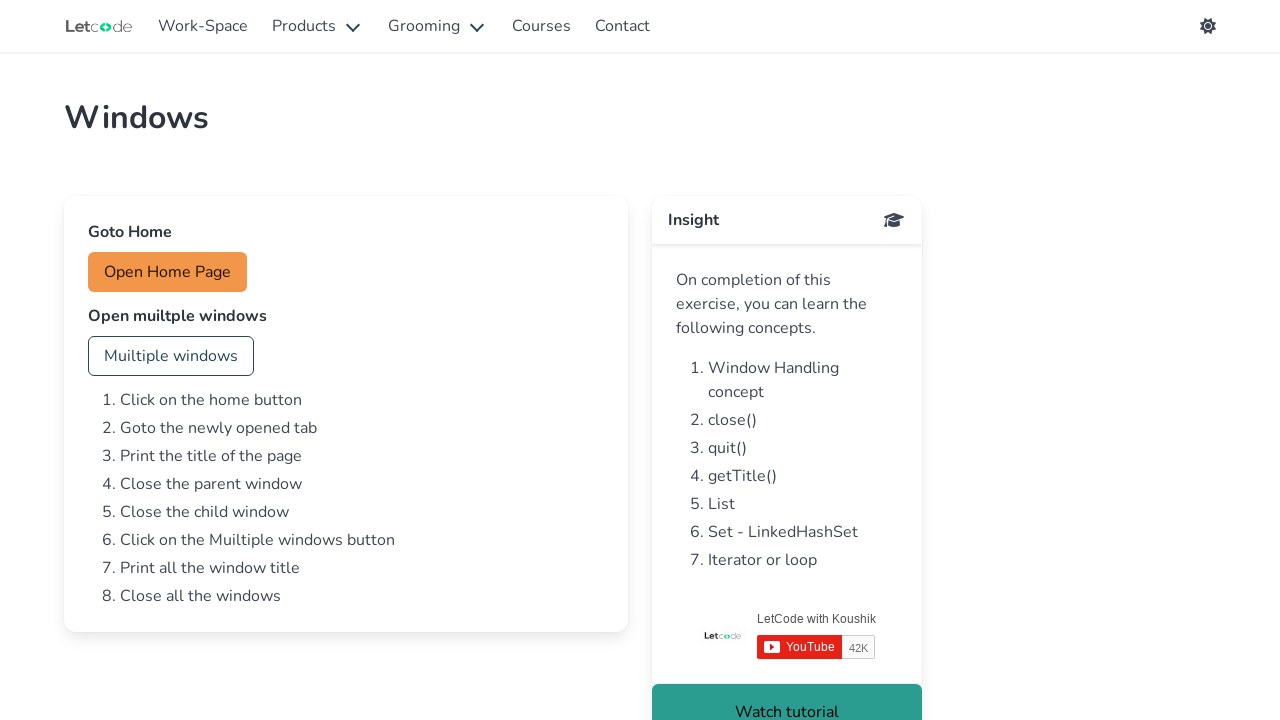

Opened 2 new windows/tabs by clicking multi button at (171, 356) on #multi
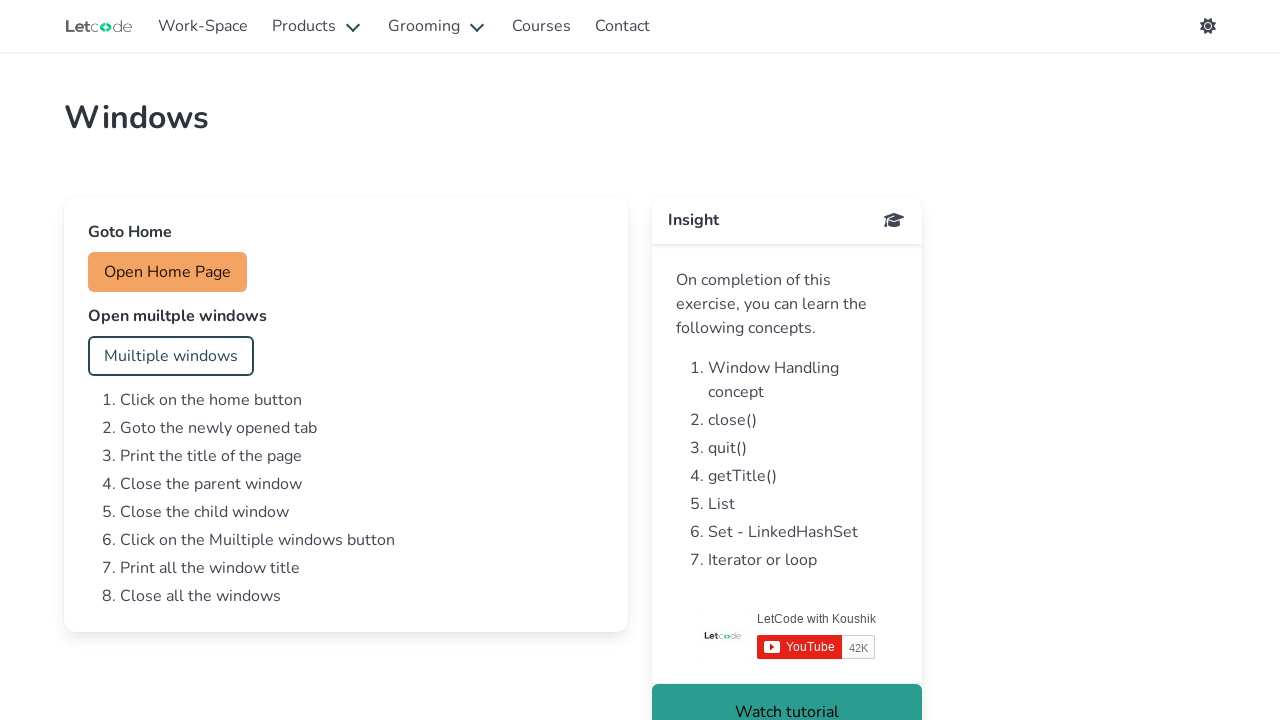

Closed a popup window in reverse order
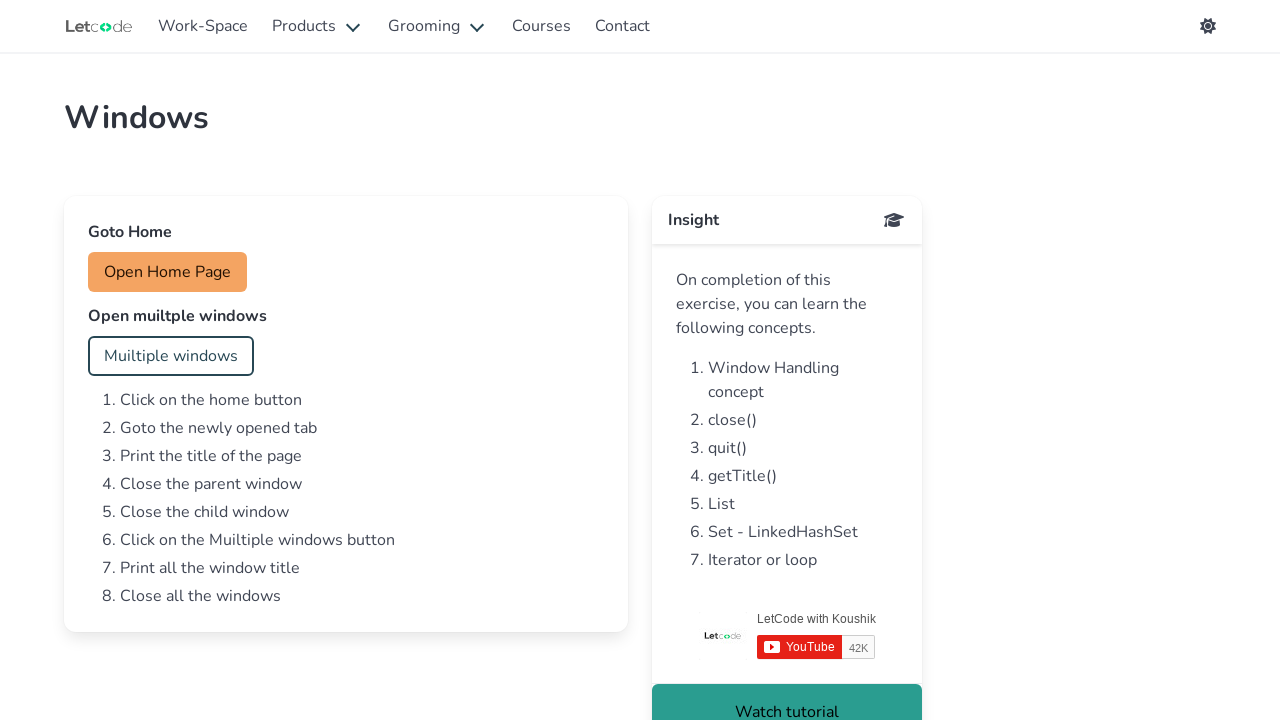

Closed a popup window in reverse order
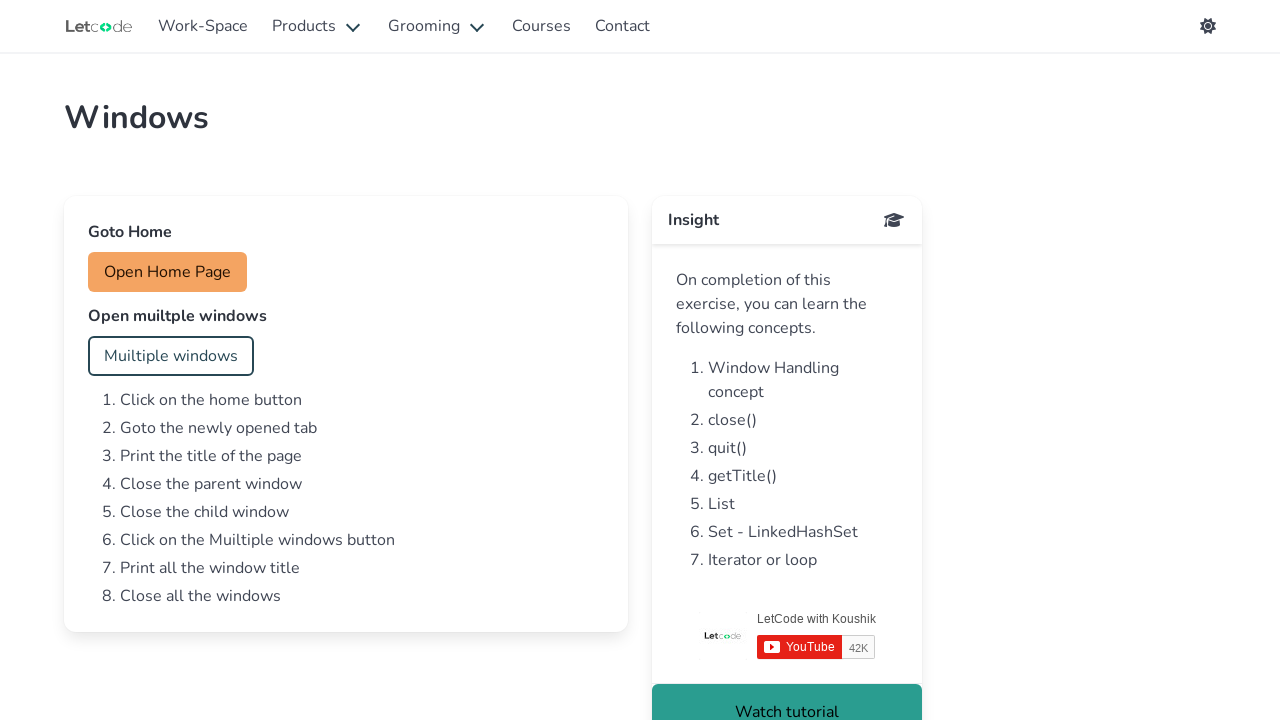

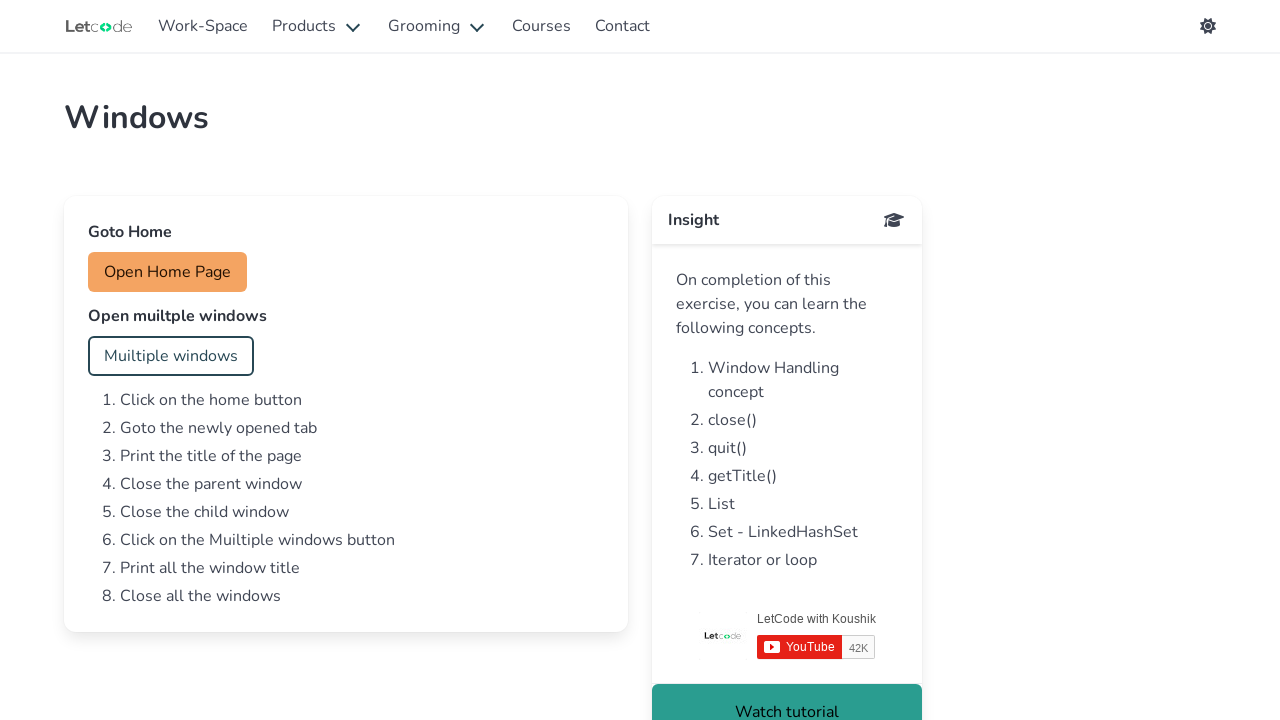